Tests drag and drop functionality on the jQuery UI demo page by dragging an element from the draggable source to the droppable target within an iframe.

Starting URL: https://jqueryui.com/droppable/

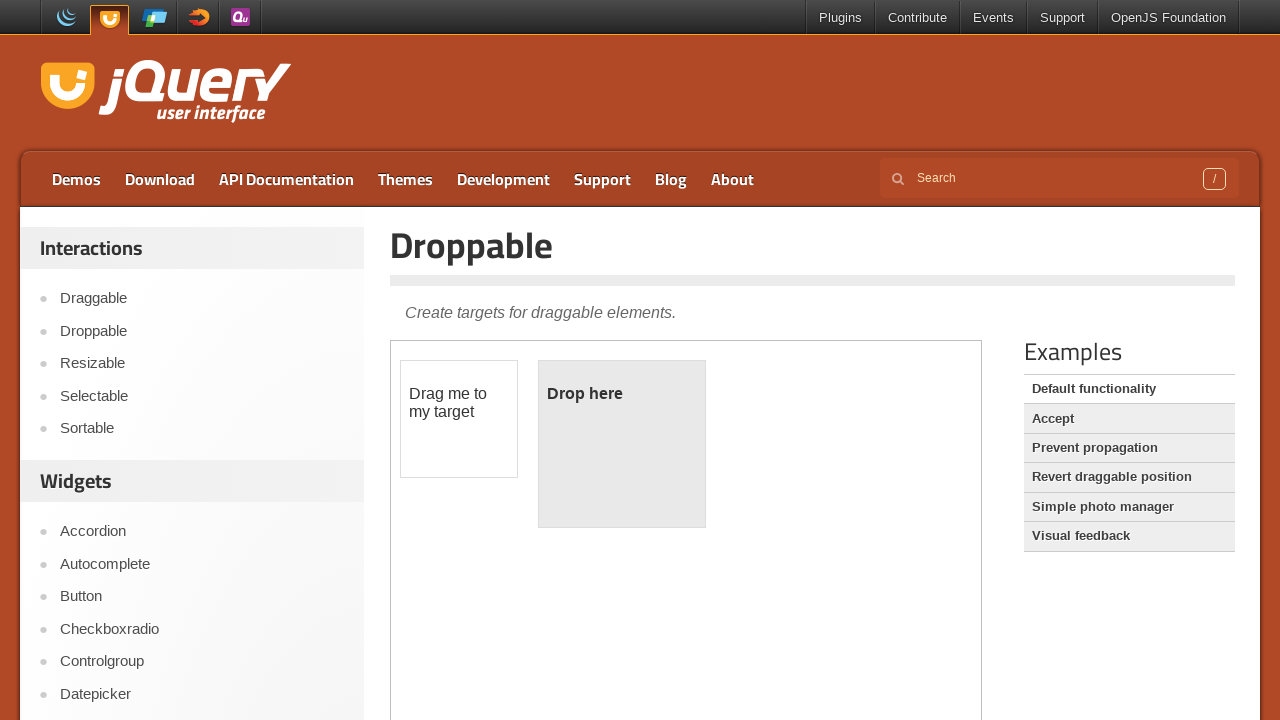

Located the demo iframe on the jQuery UI droppable page
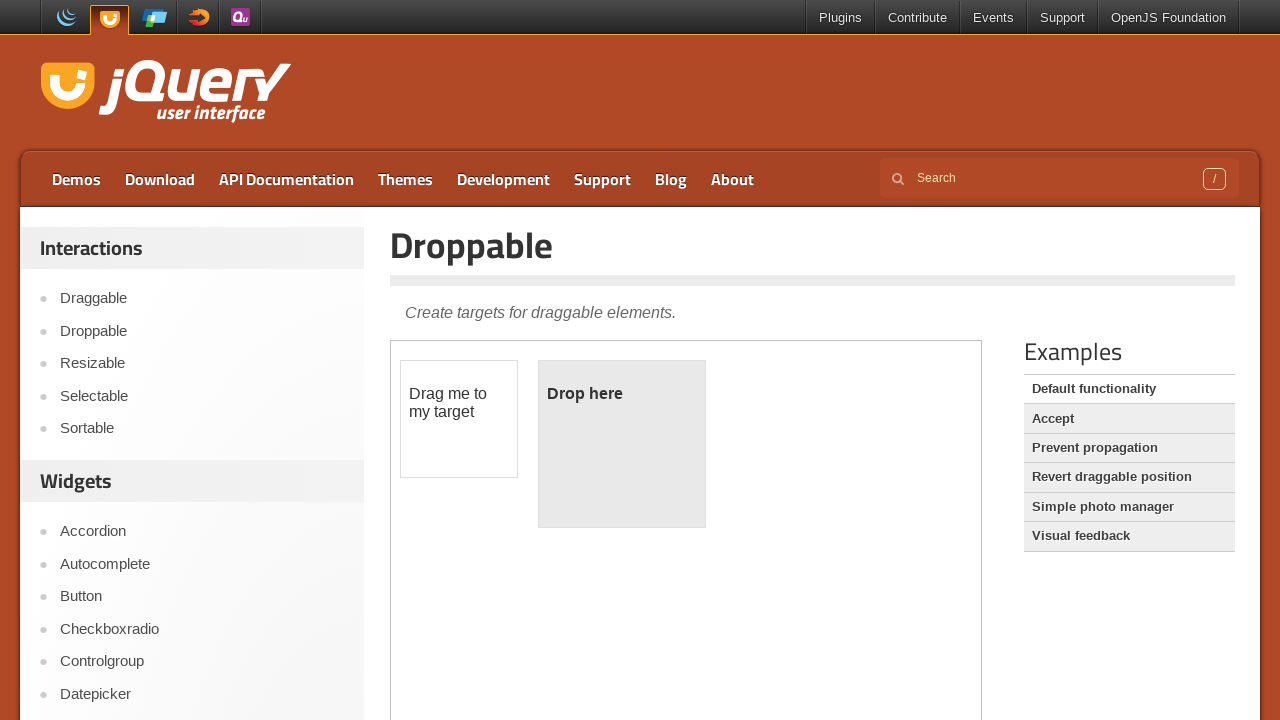

Waited for the draggable element (#draggable) to be visible in the iframe
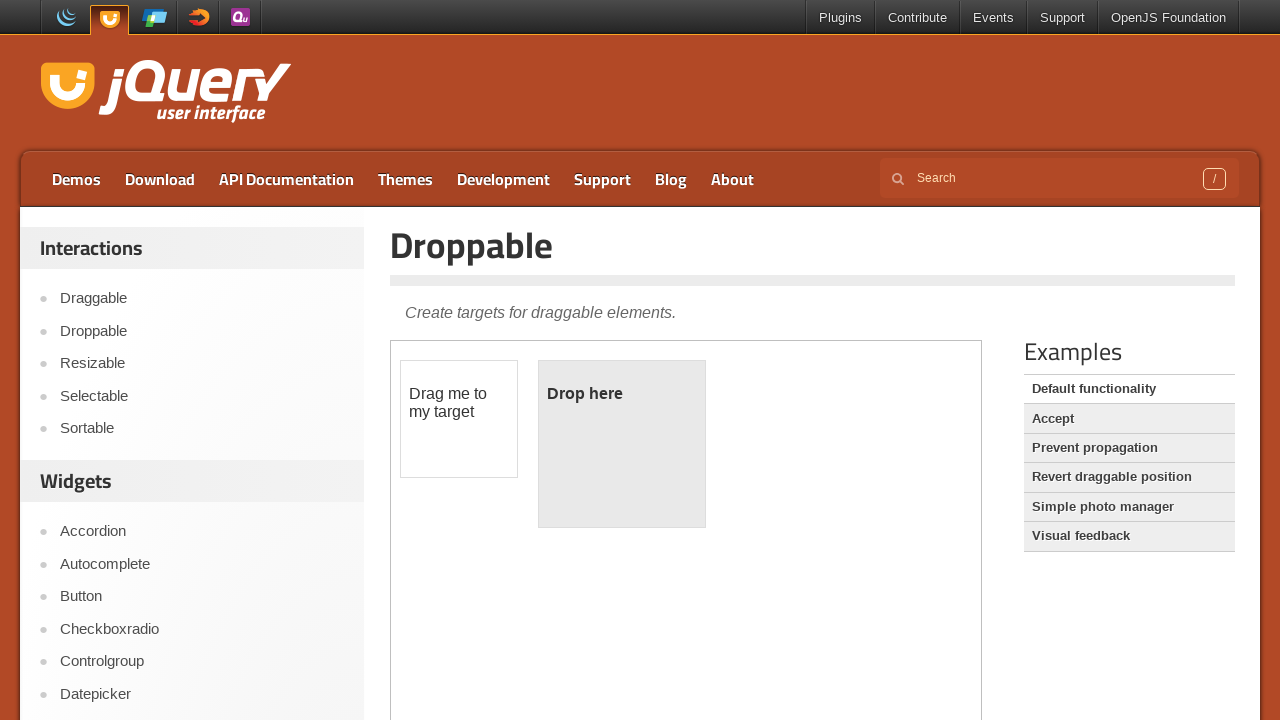

Located the draggable source element (#draggable)
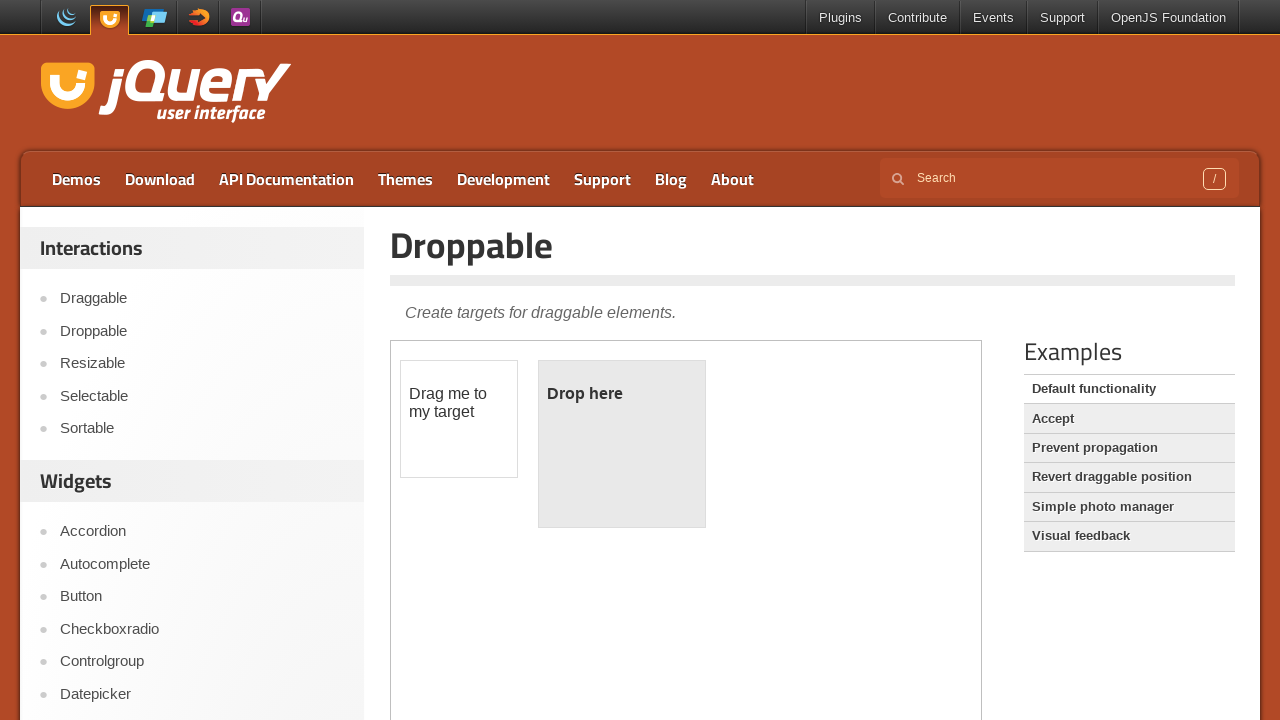

Located the droppable target element (#droppable)
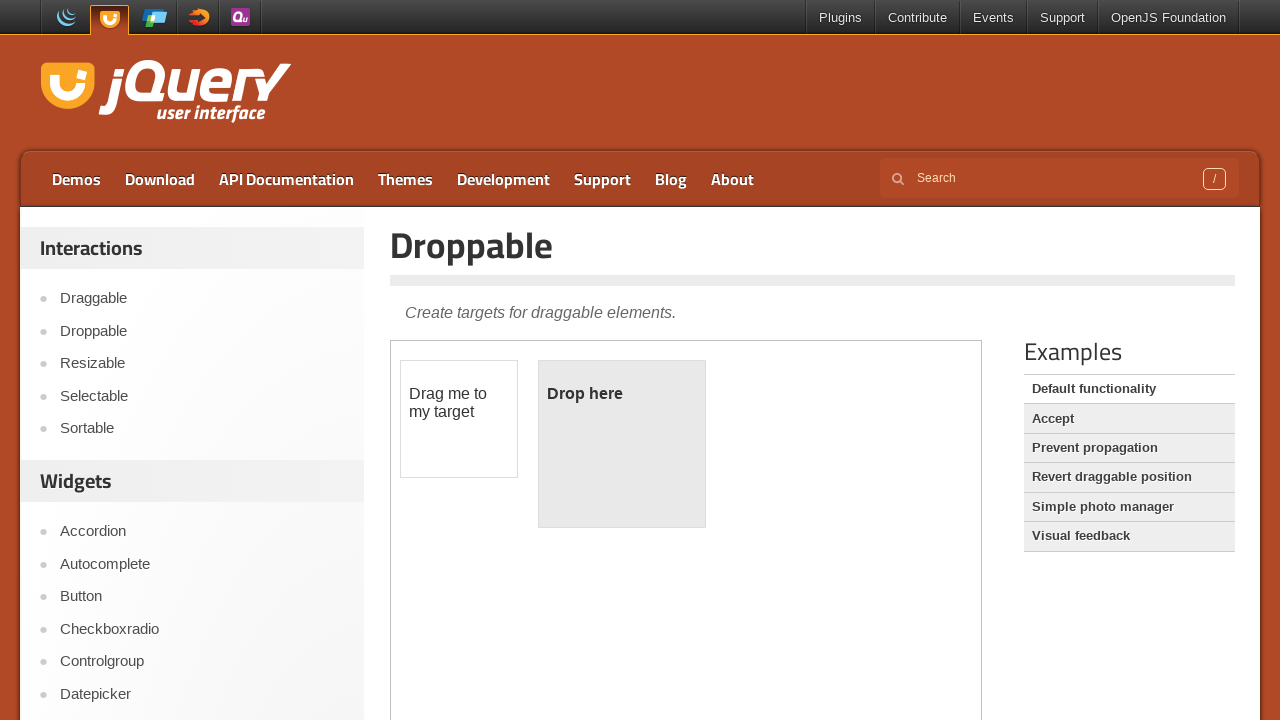

Successfully dragged the source element to the target element at (622, 444)
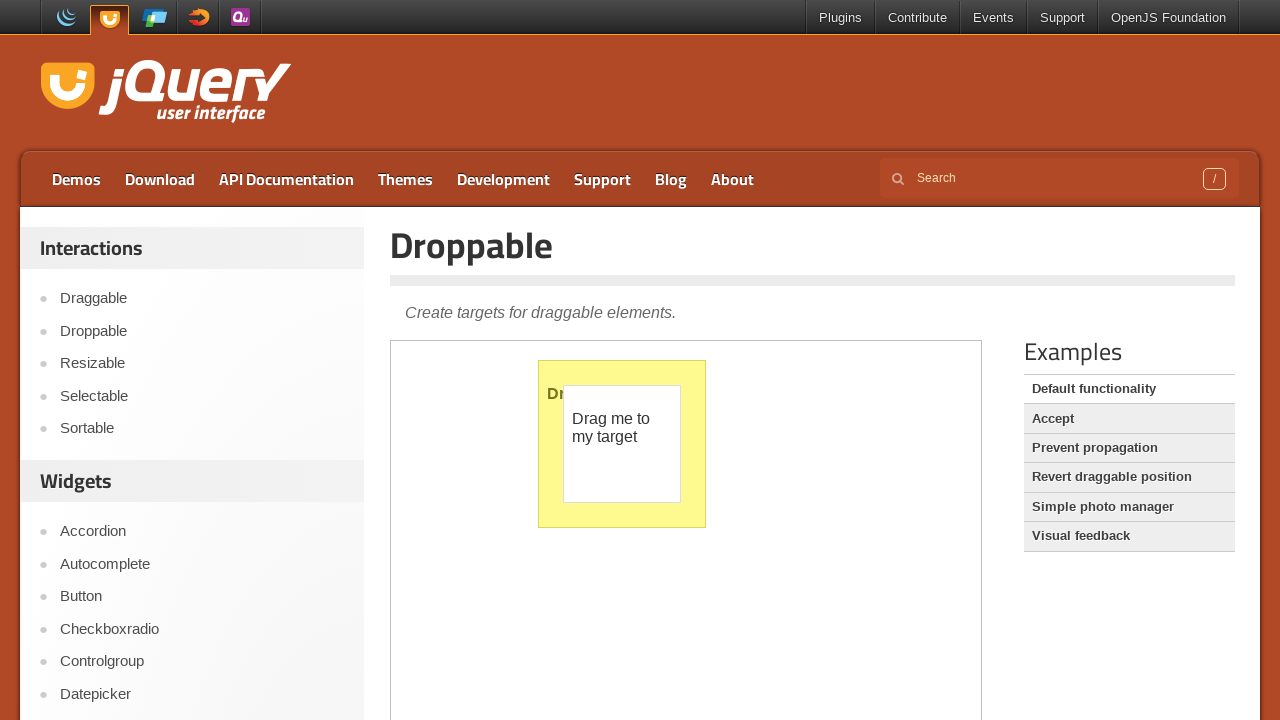

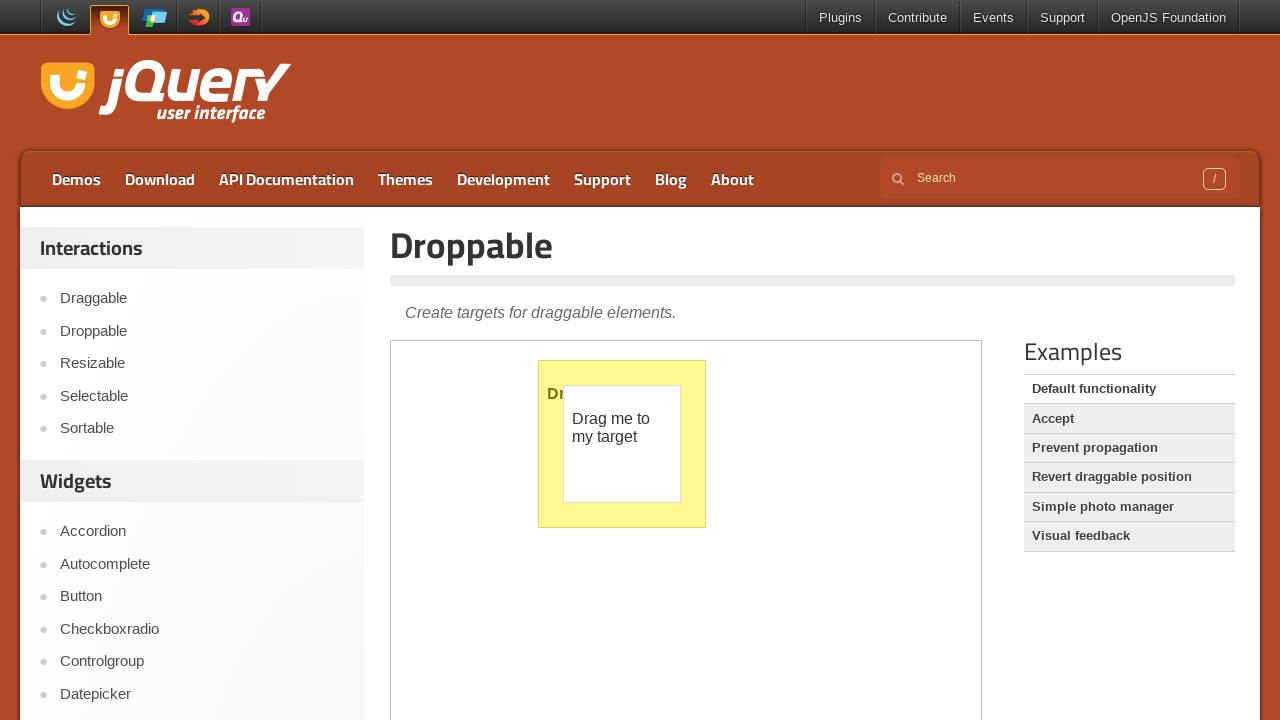